Tests a form submission flow by clicking a specific link, then filling out a multi-field form with personal information (first name, last name, city, country) and submitting it.

Starting URL: http://suninjuly.github.io/find_link_text

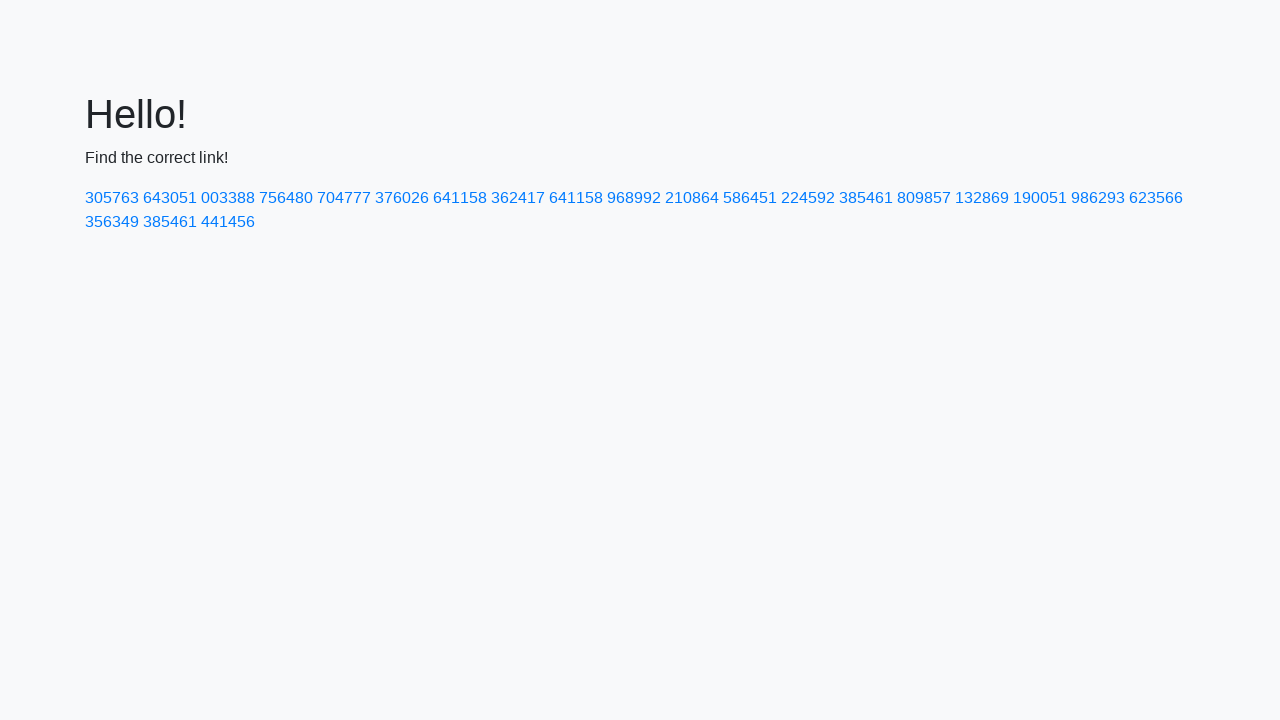

Navigated to the test page
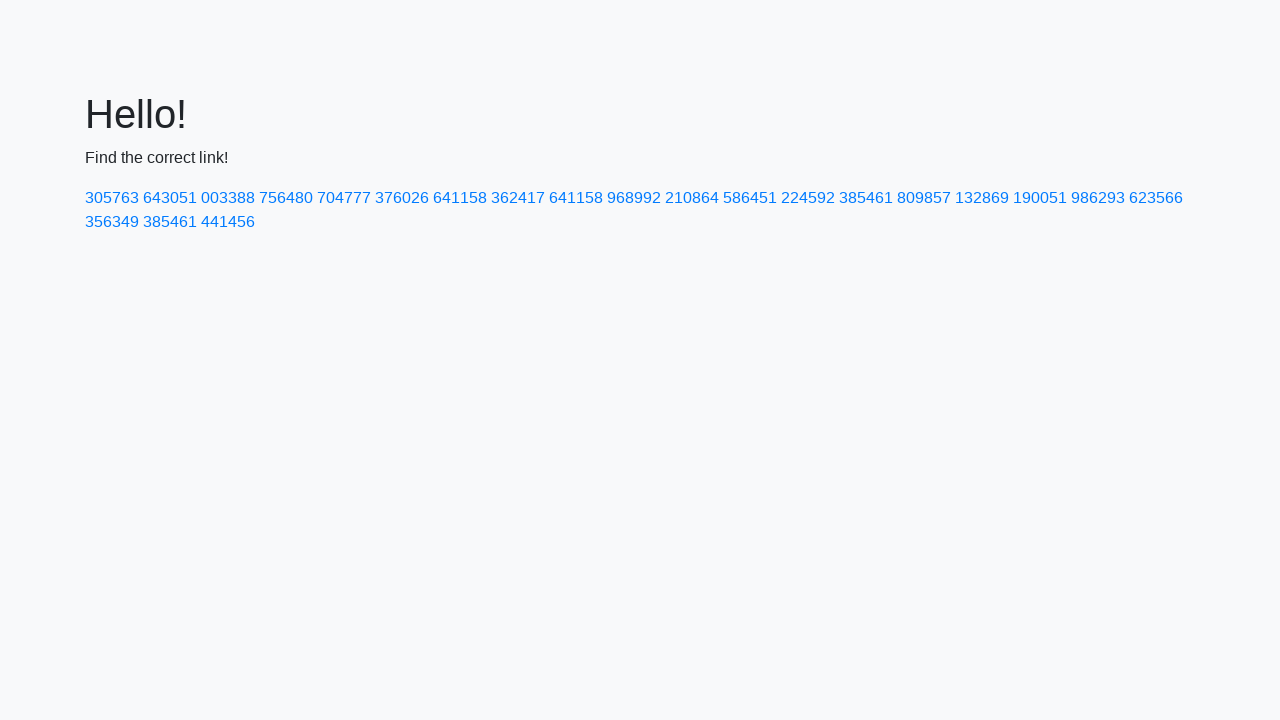

Clicked on the link with text '224592' at (808, 198) on text=224592
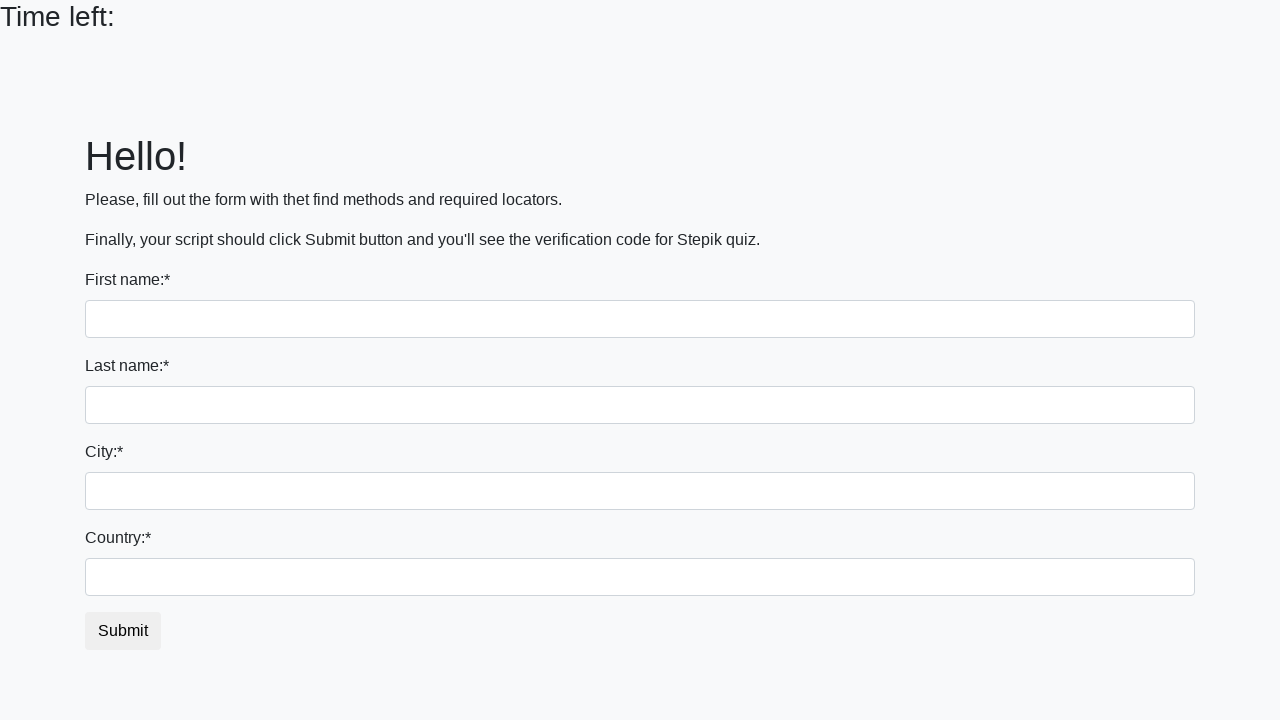

Filled first name field with 'Ivan' on input
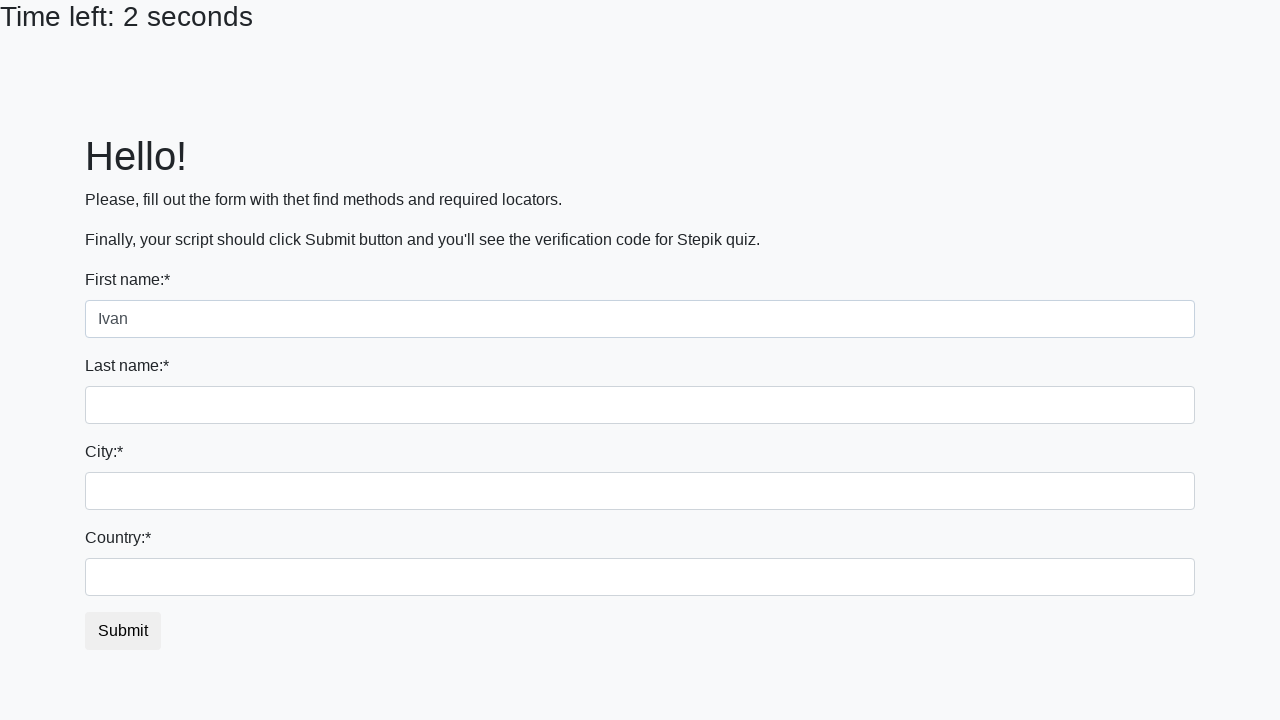

Filled last name field with 'Petrov' on input[name='last_name']
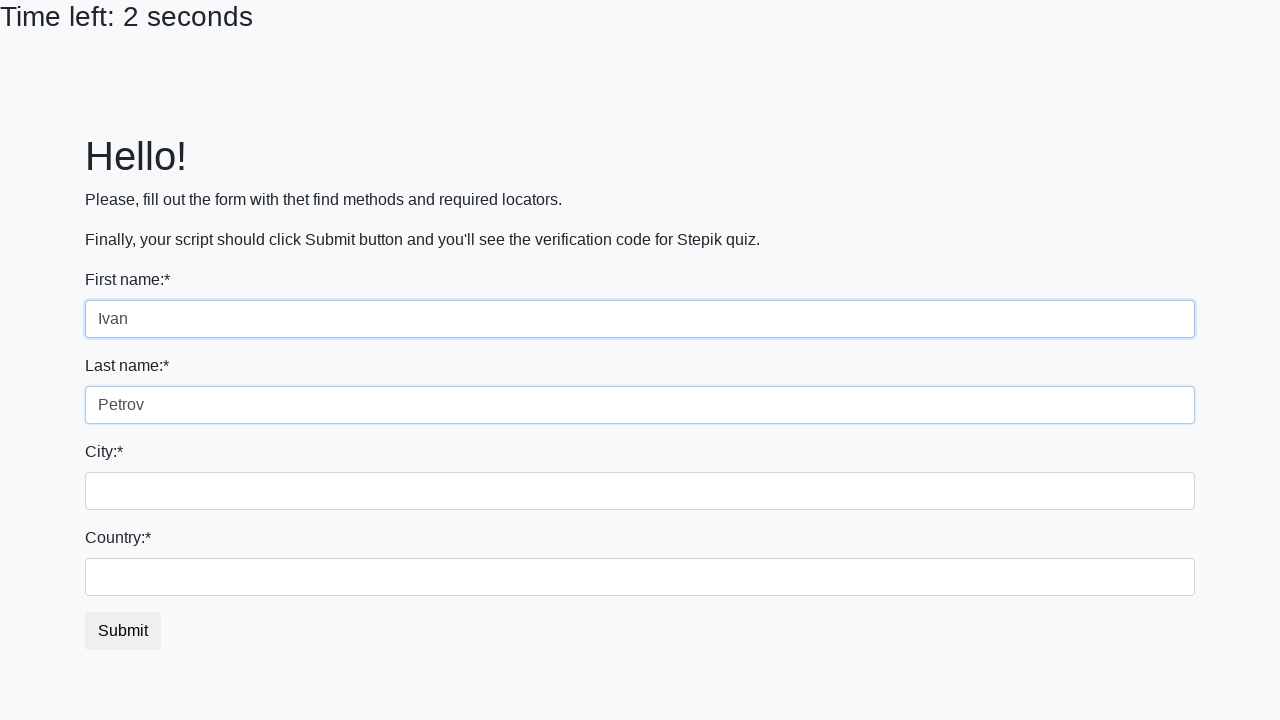

Filled city field with 'Smolensk' on .form-control.city
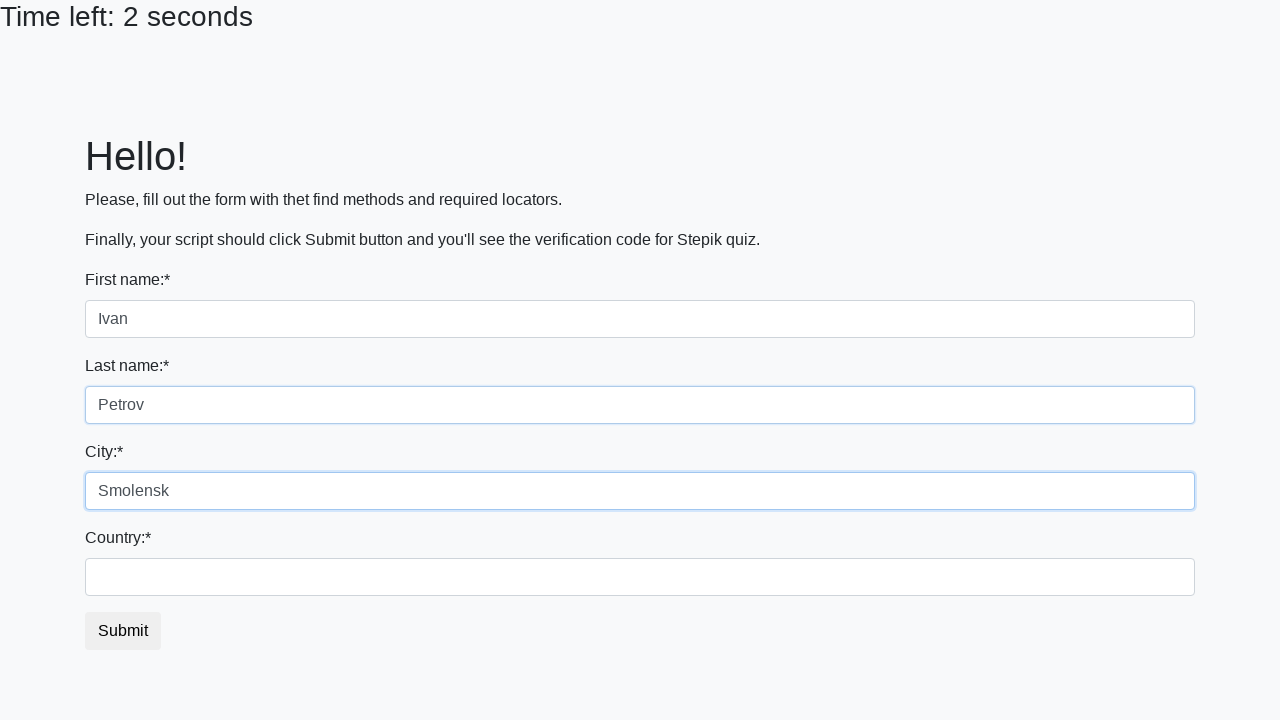

Filled country field with 'Russia' on #country
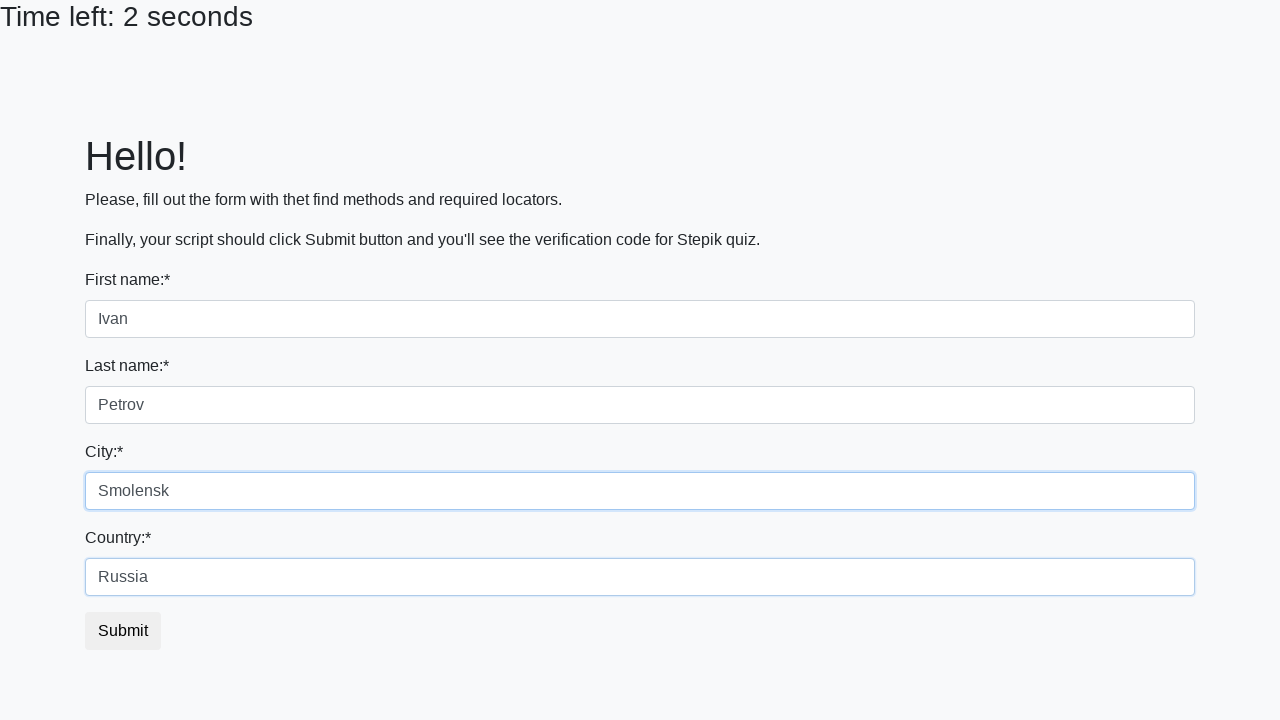

Clicked the submit button to complete form submission at (123, 631) on button.btn
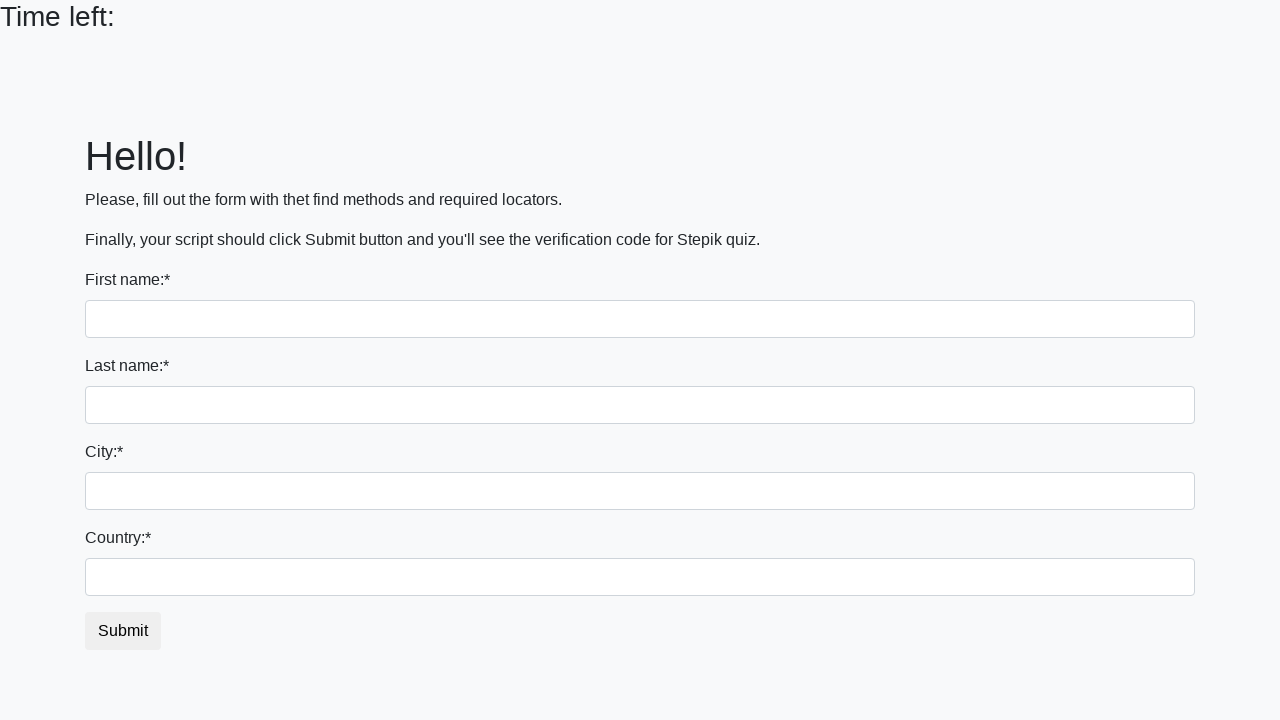

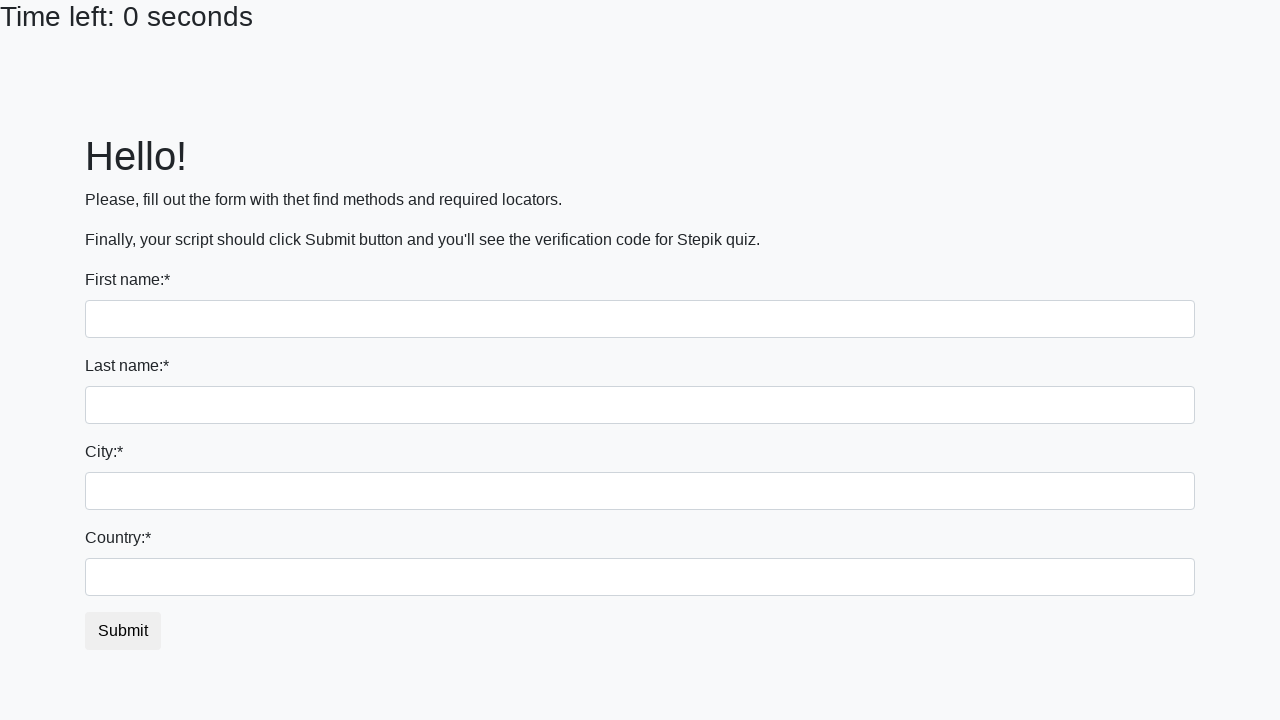